Tests window handling functionality by clicking to open a new window, switching between windows, interacting with elements in the child window, then returning to the parent window and clicking another tab

Starting URL: https://demo.automationtesting.in/Windows.html

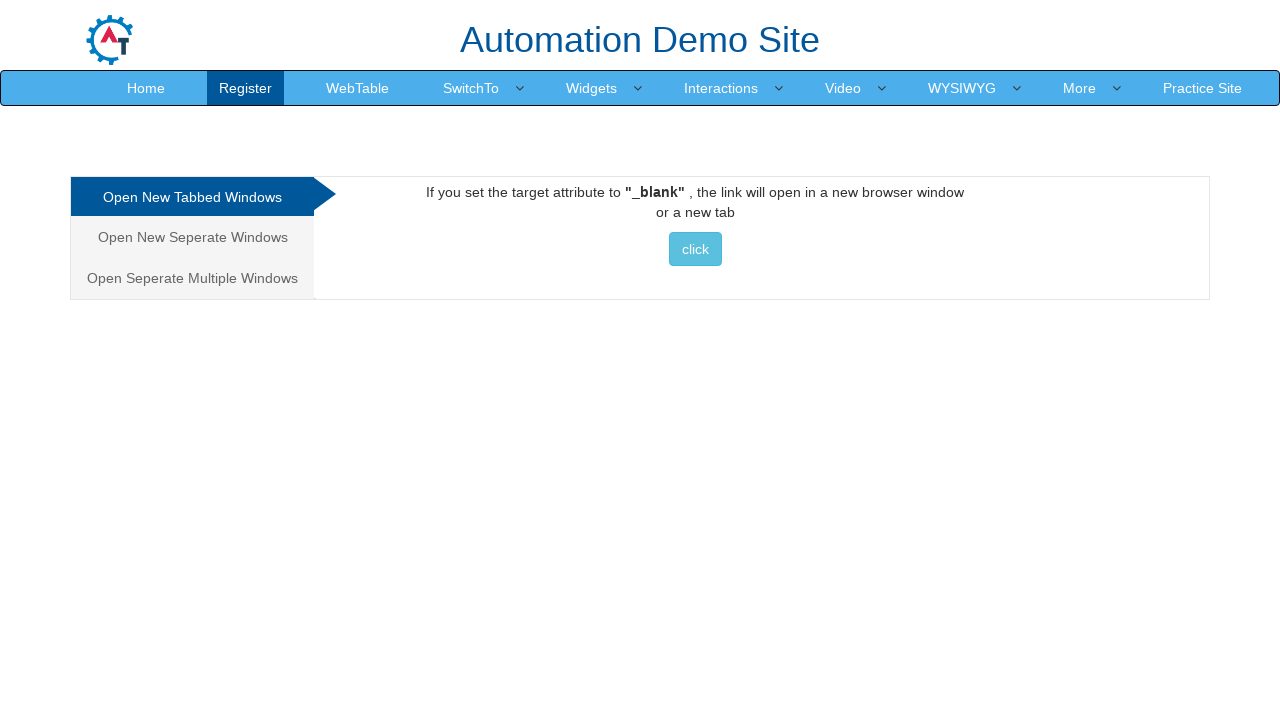

Clicked on 'Seperate Multiple' tab at (192, 237) on xpath=/html/body/div[1]/div/div/div/div[1]/ul/li[2]/a
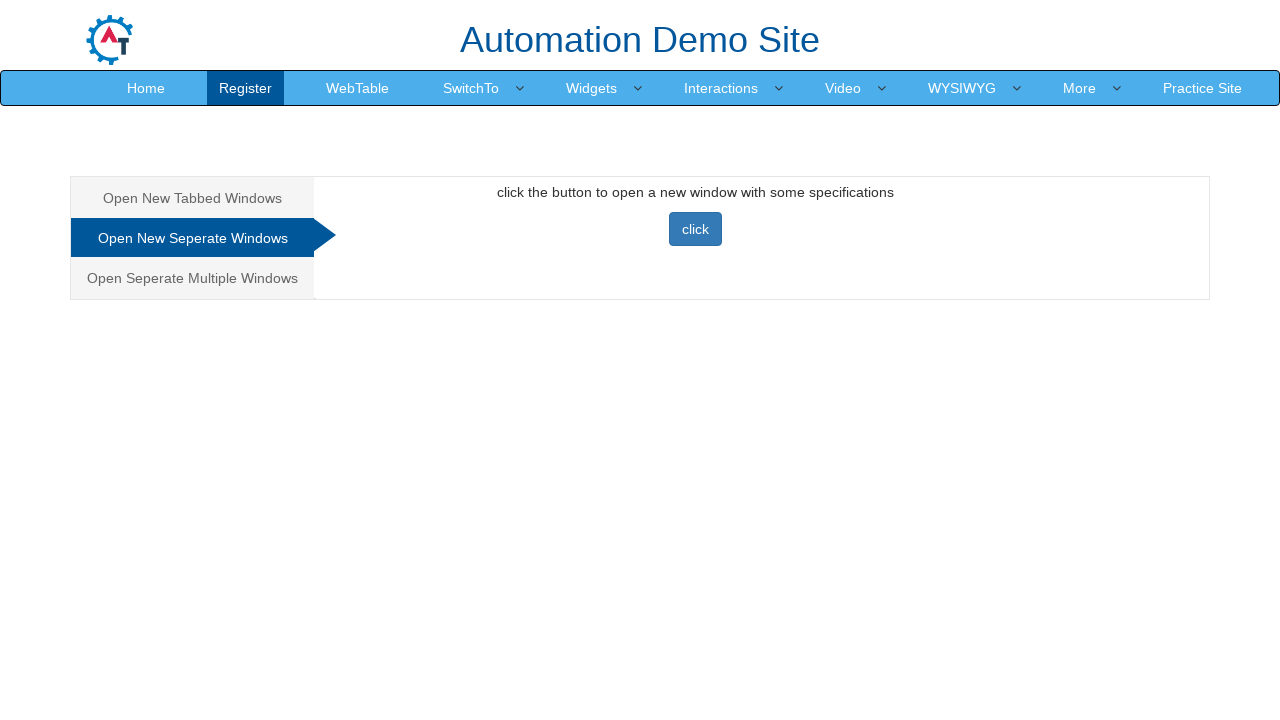

Clicked button to open new window at (695, 229) on xpath=//*[@id='Seperate']/button
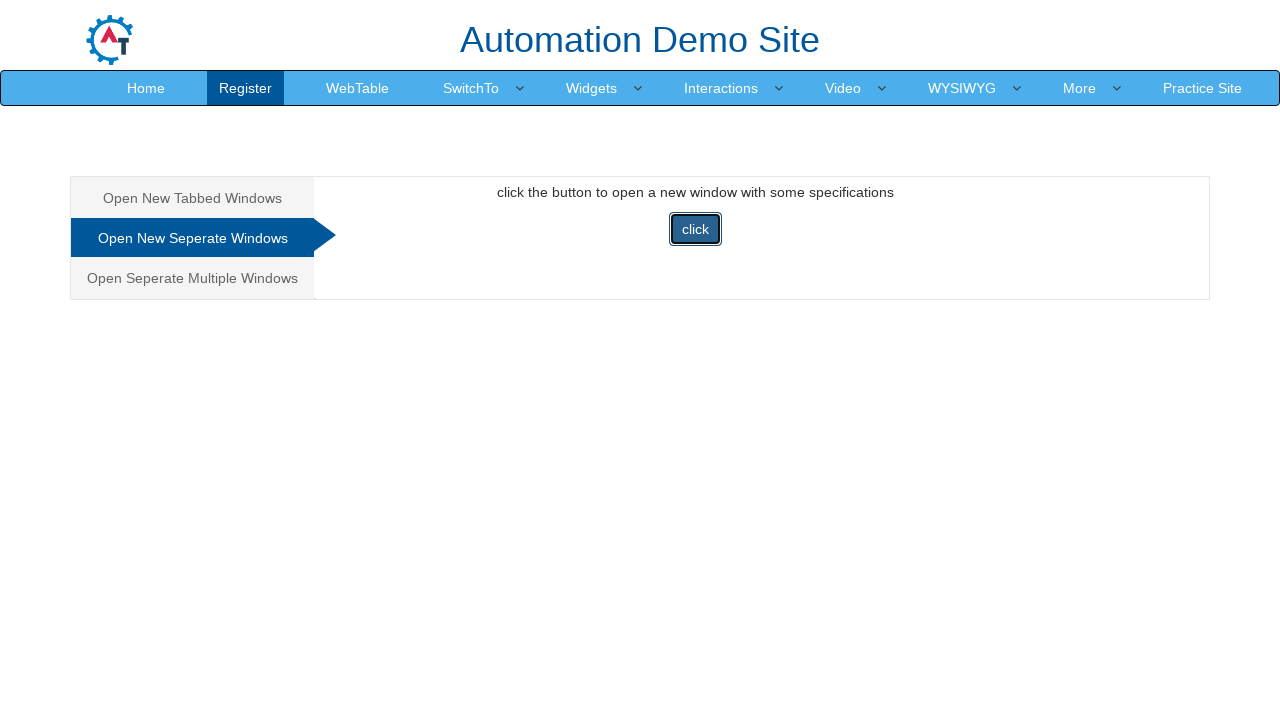

New window opened and loaded
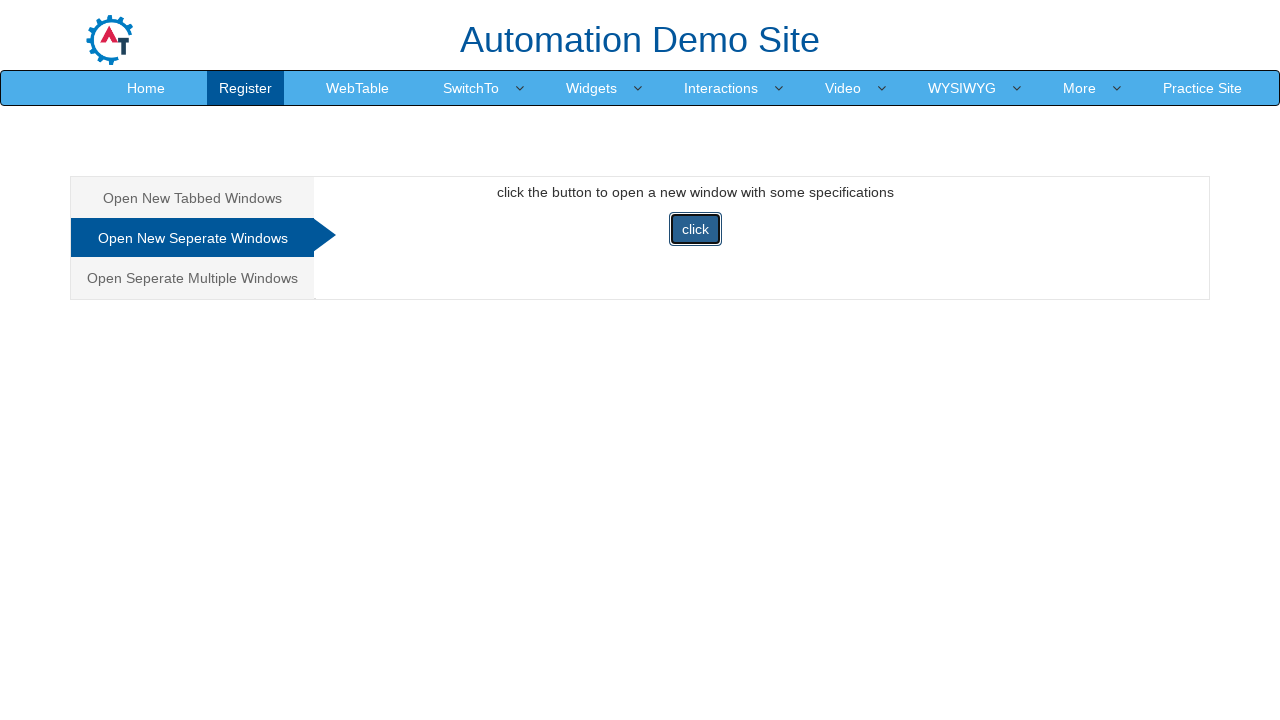

Retrieved child window title: Selenium
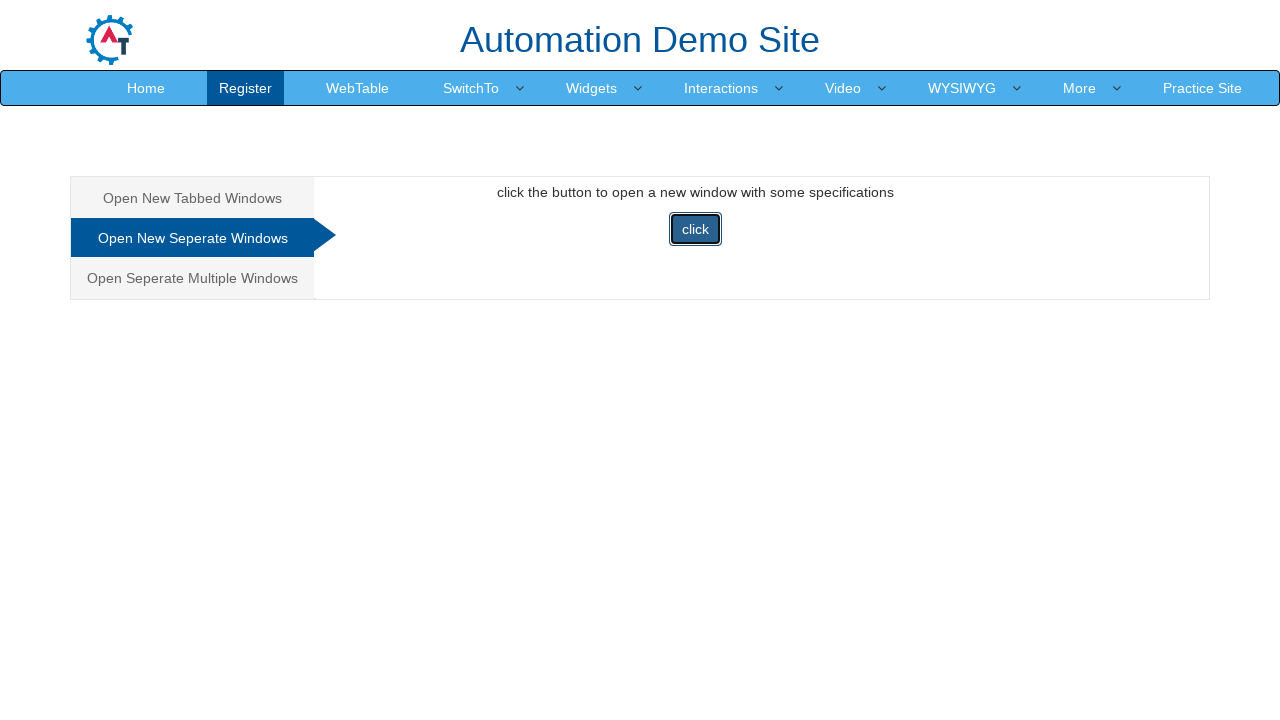

Clicked on element in child window at (244, 360) on xpath=/html/body/div/main/section[2]/div/div/div[1]/div/div[2]/div/a
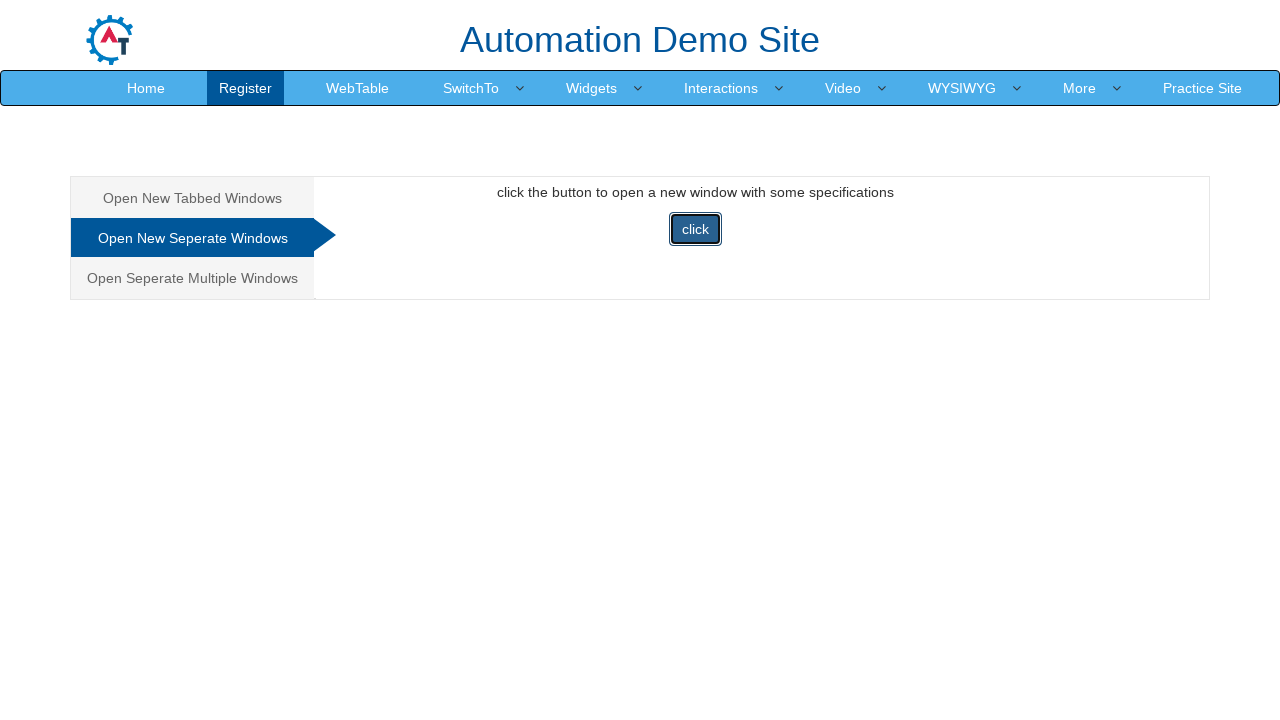

Closed child window
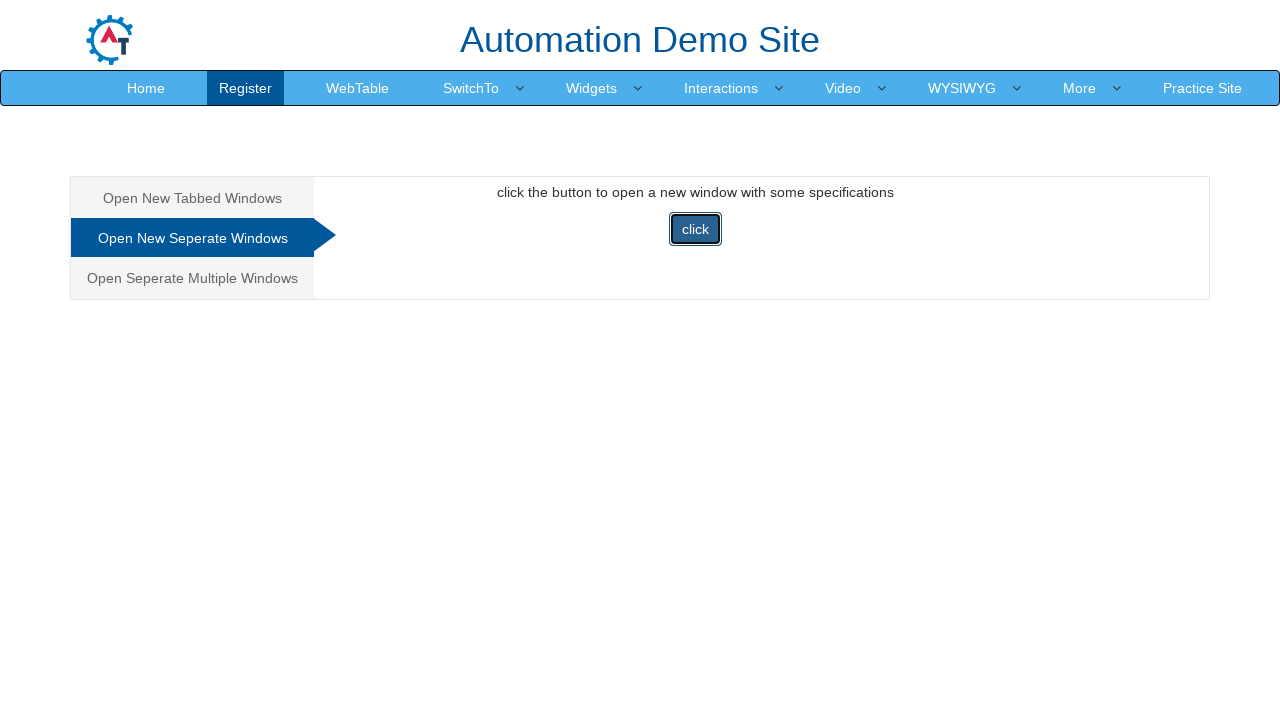

Clicked on third tab in parent window at (192, 278) on xpath=/html/body/div[1]/div/div/div/div[1]/ul/li[3]/a
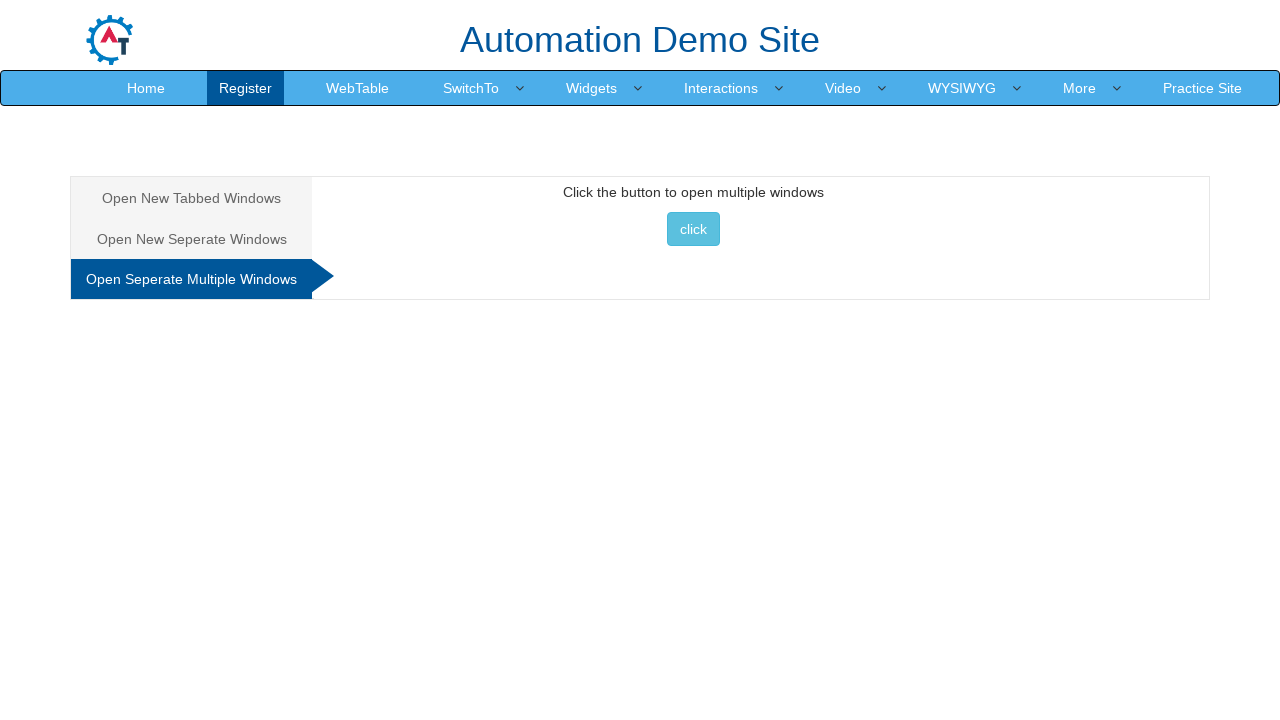

Waited for tab content to load
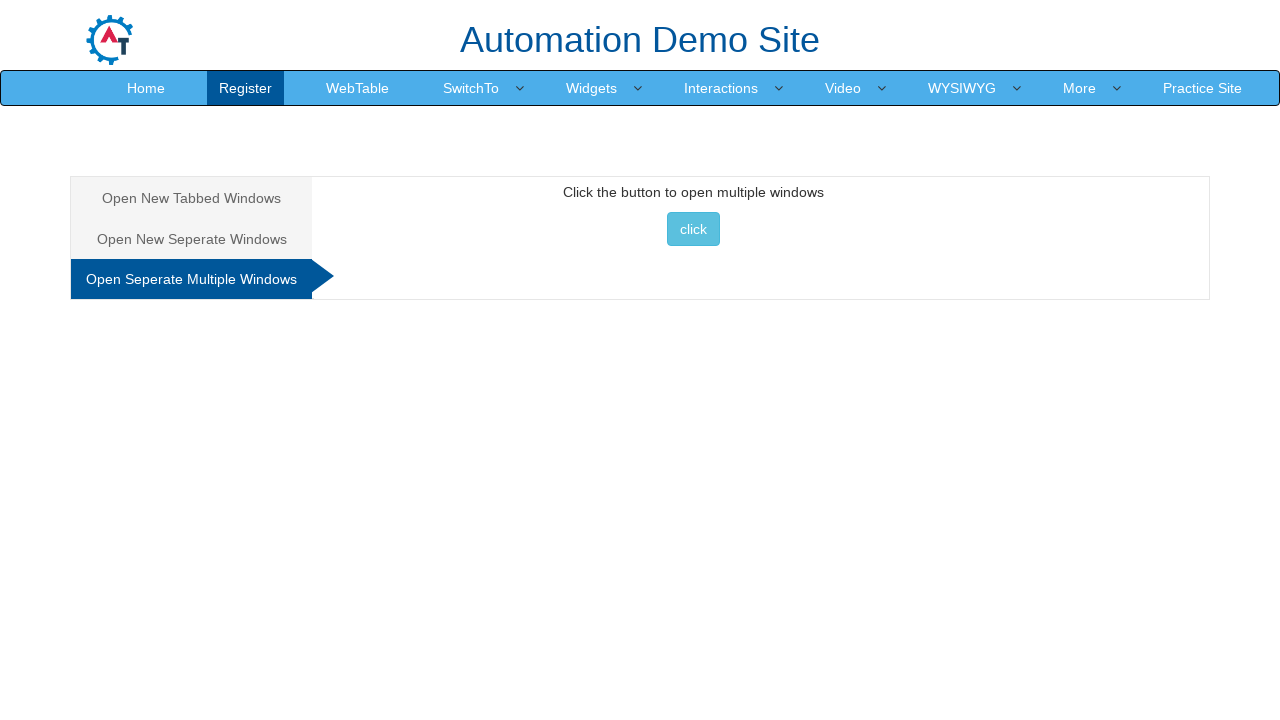

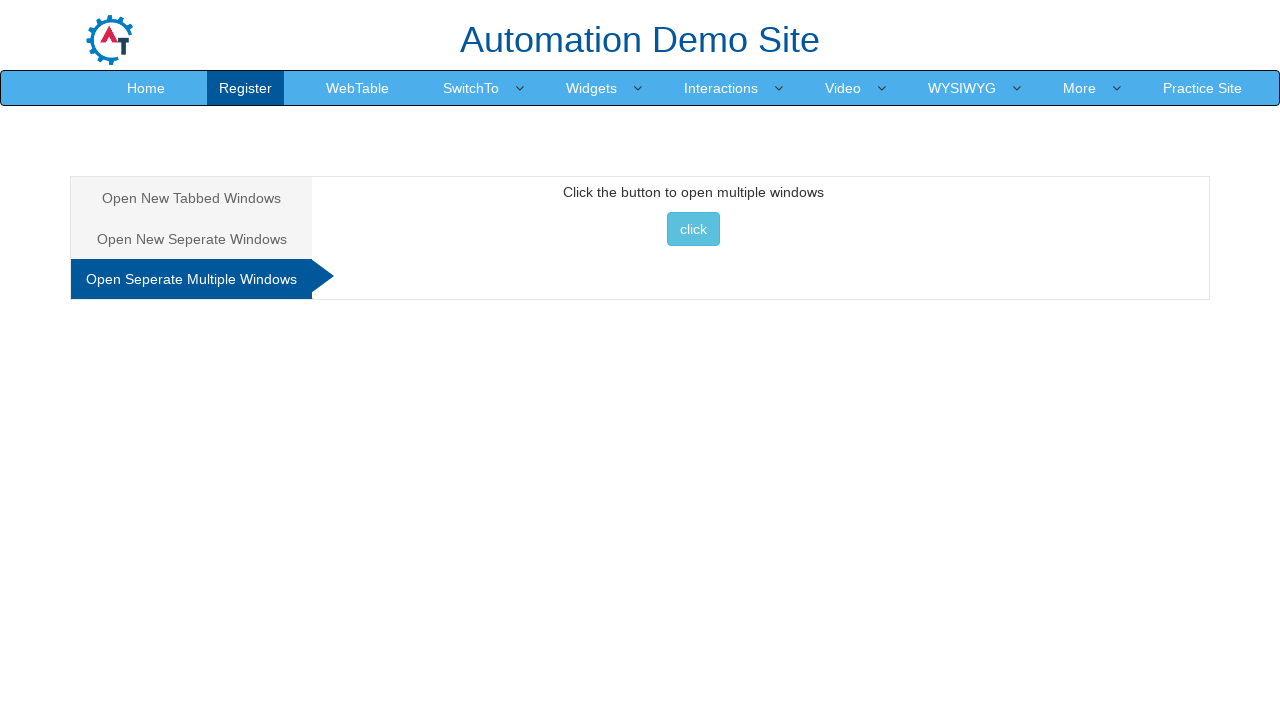